Tests an explicit wait scenario by waiting for a price element to show "$100", clicking a book button, reading a value, calculating a mathematical result using logarithm and sine functions, entering the answer, and submitting the form.

Starting URL: http://suninjuly.github.io/explicit_wait2.html

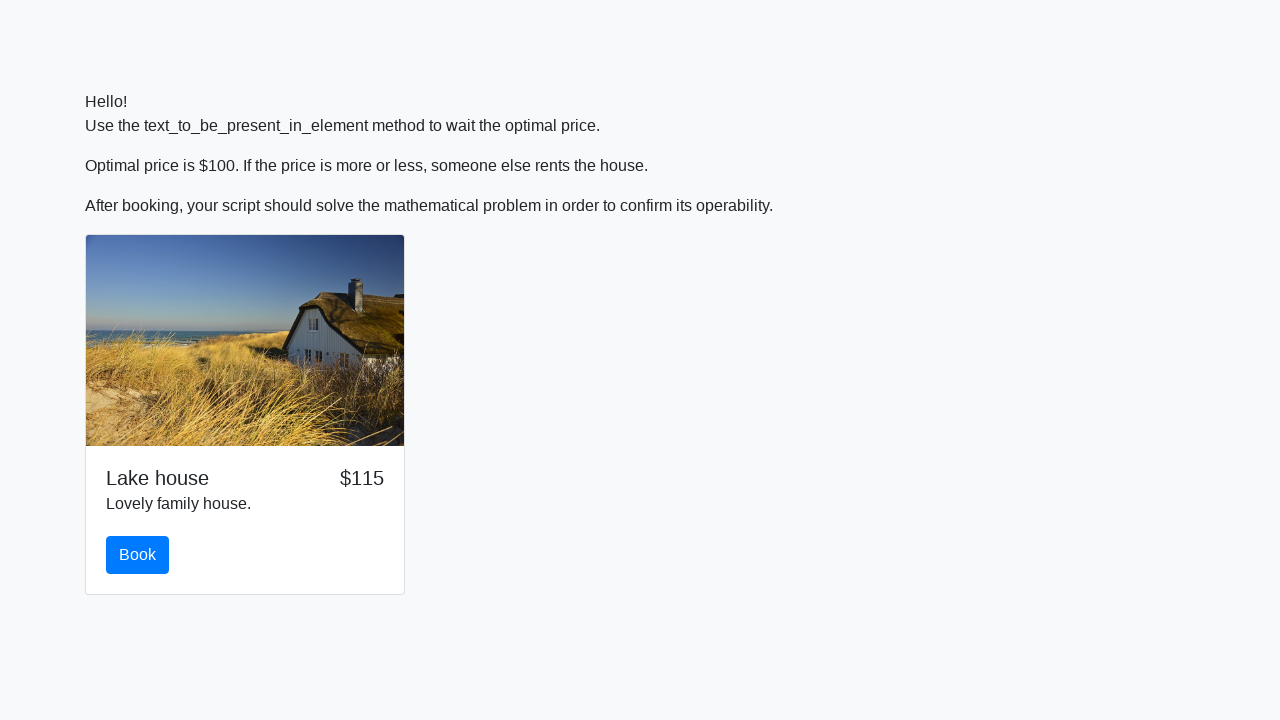

Waited for price element to show '$100'
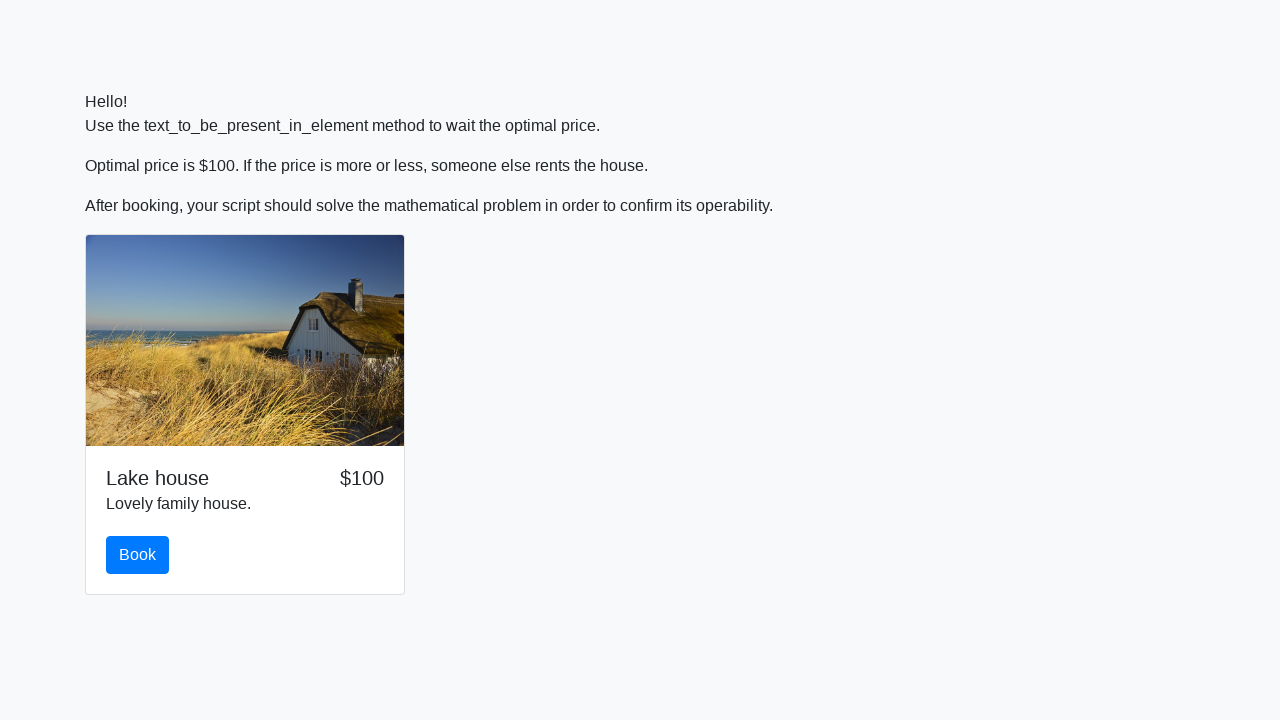

Clicked the Book button at (138, 555) on #book
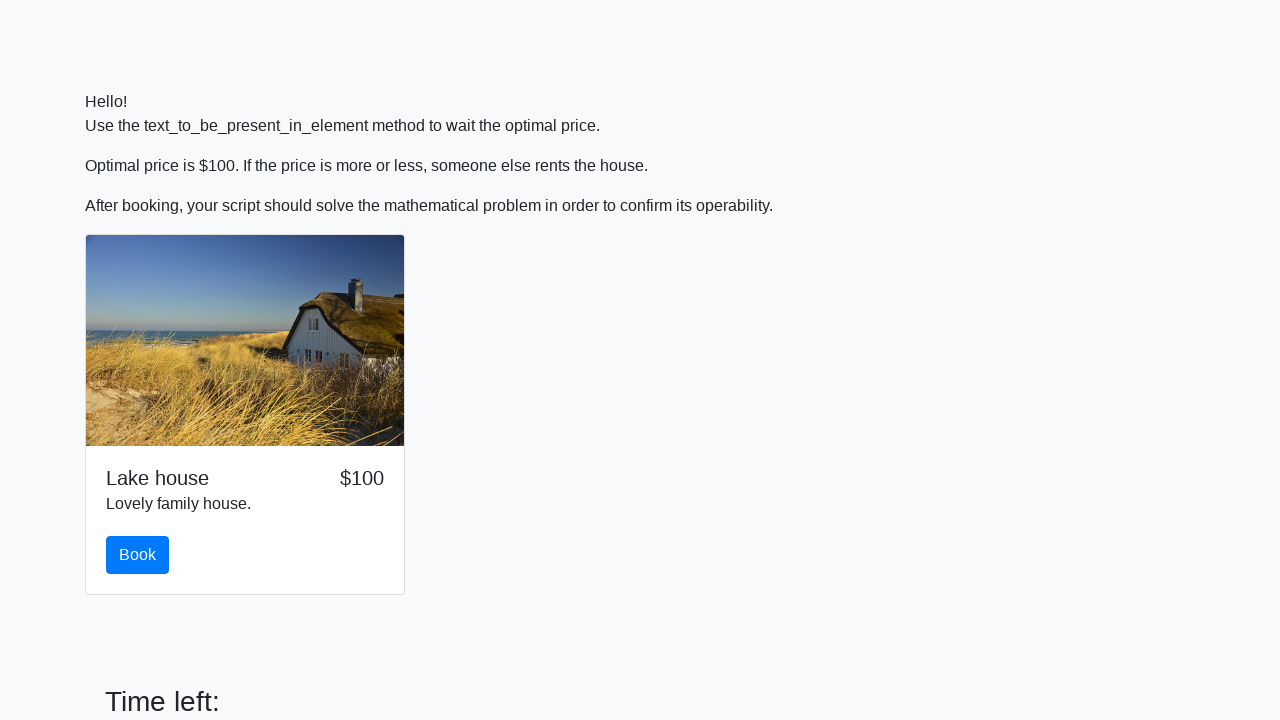

Read x value from input_value element: 56
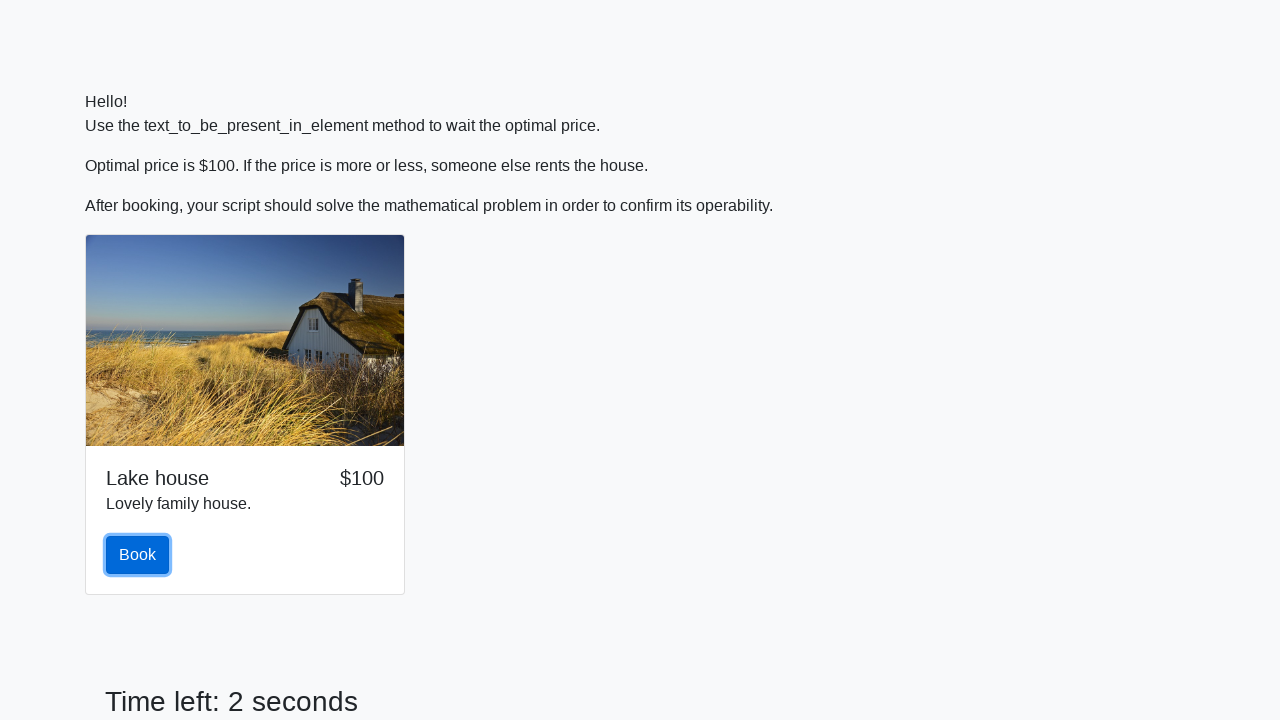

Calculated y value using logarithm and sine functions: 1.8339584392890727
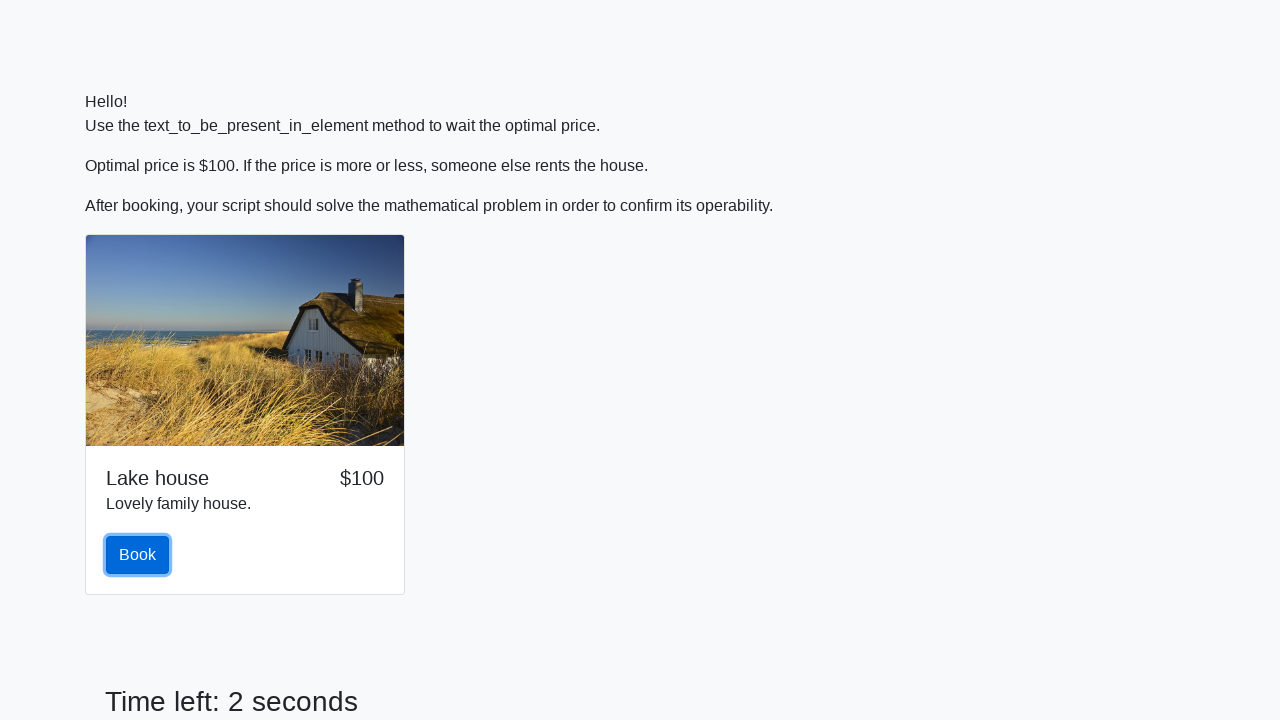

Filled answer field with calculated value: 1.8339584392890727 on #answer
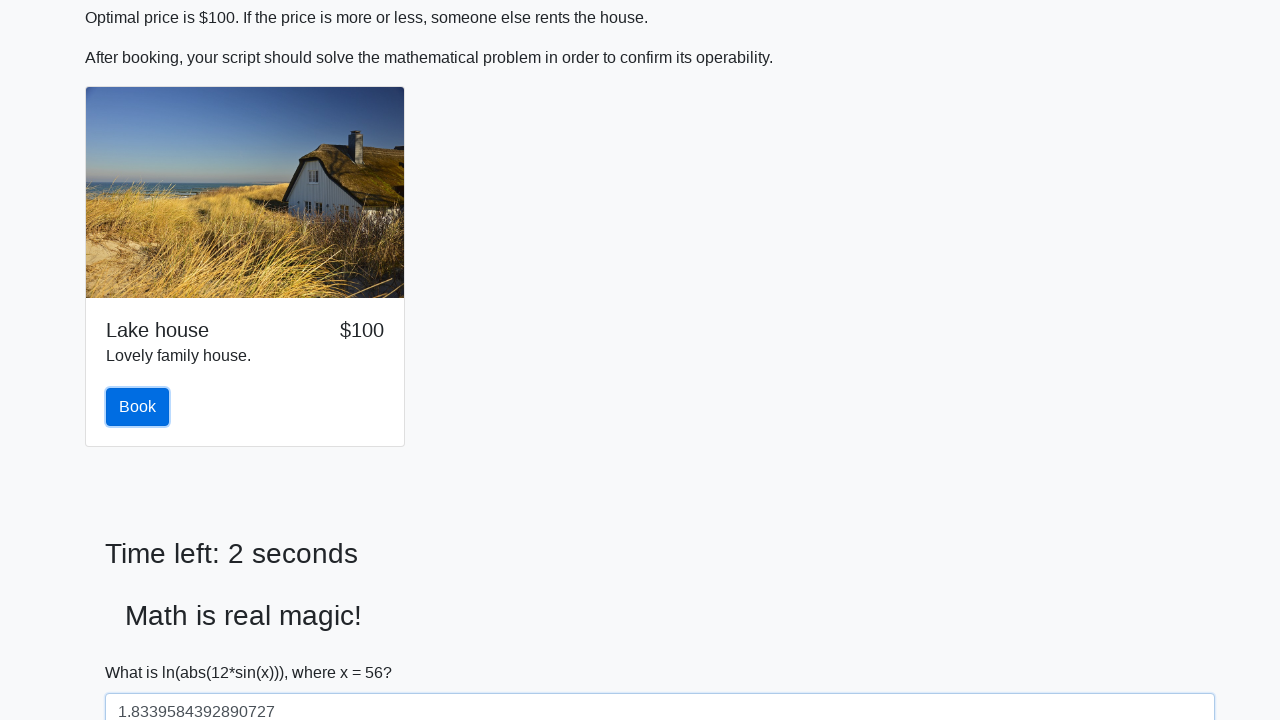

Clicked the Submit button at (143, 651) on #solve
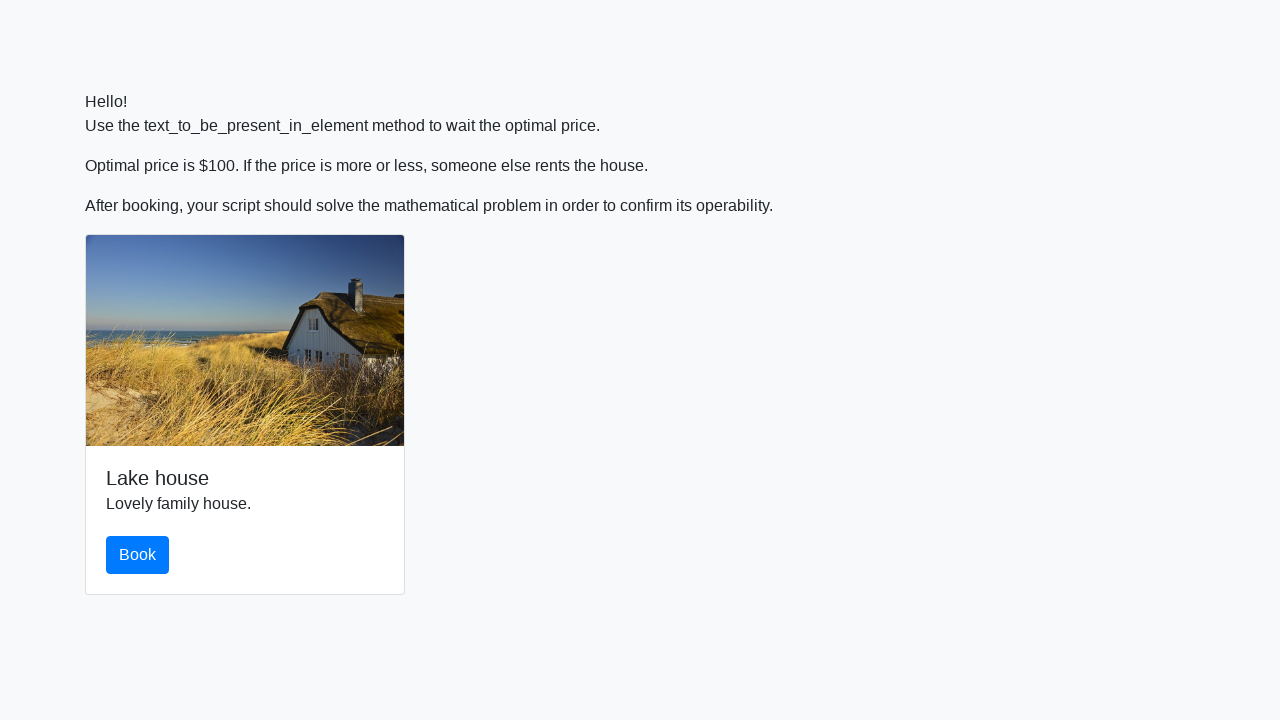

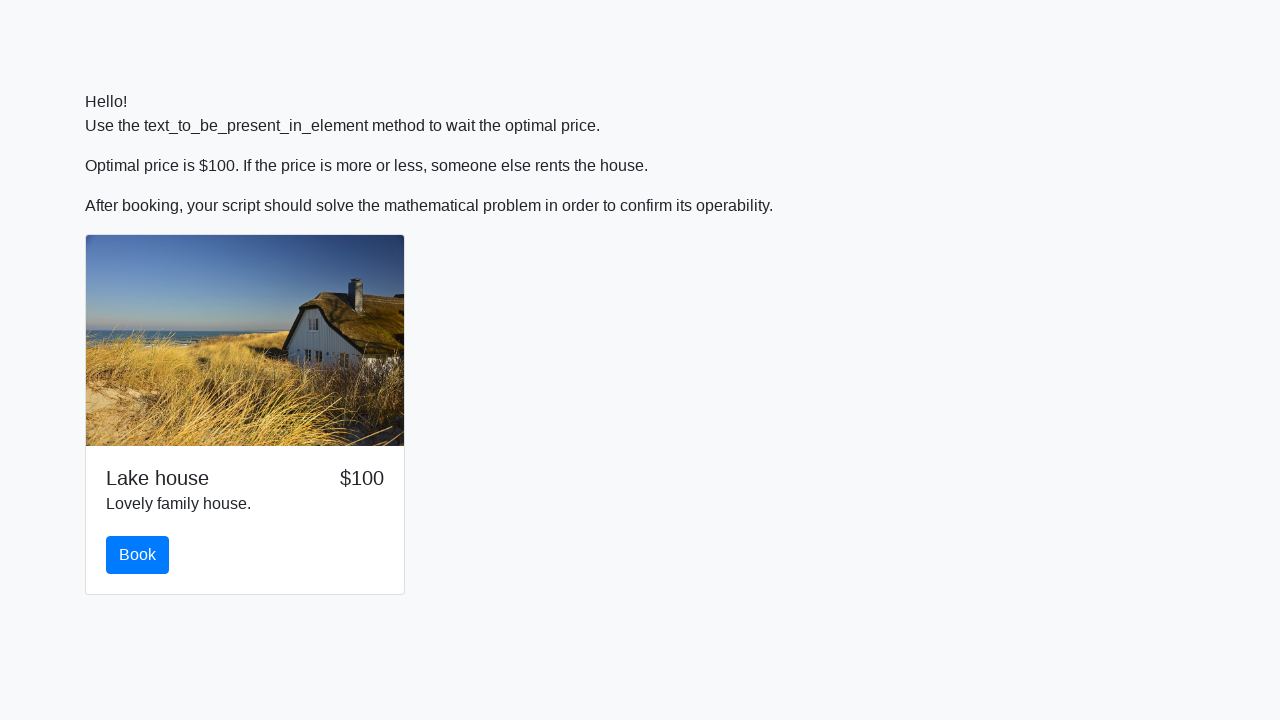